Navigates to the Selenium downloads page and clicks on a version download link to initiate a file download

Starting URL: http://seleniumhq.org/download/

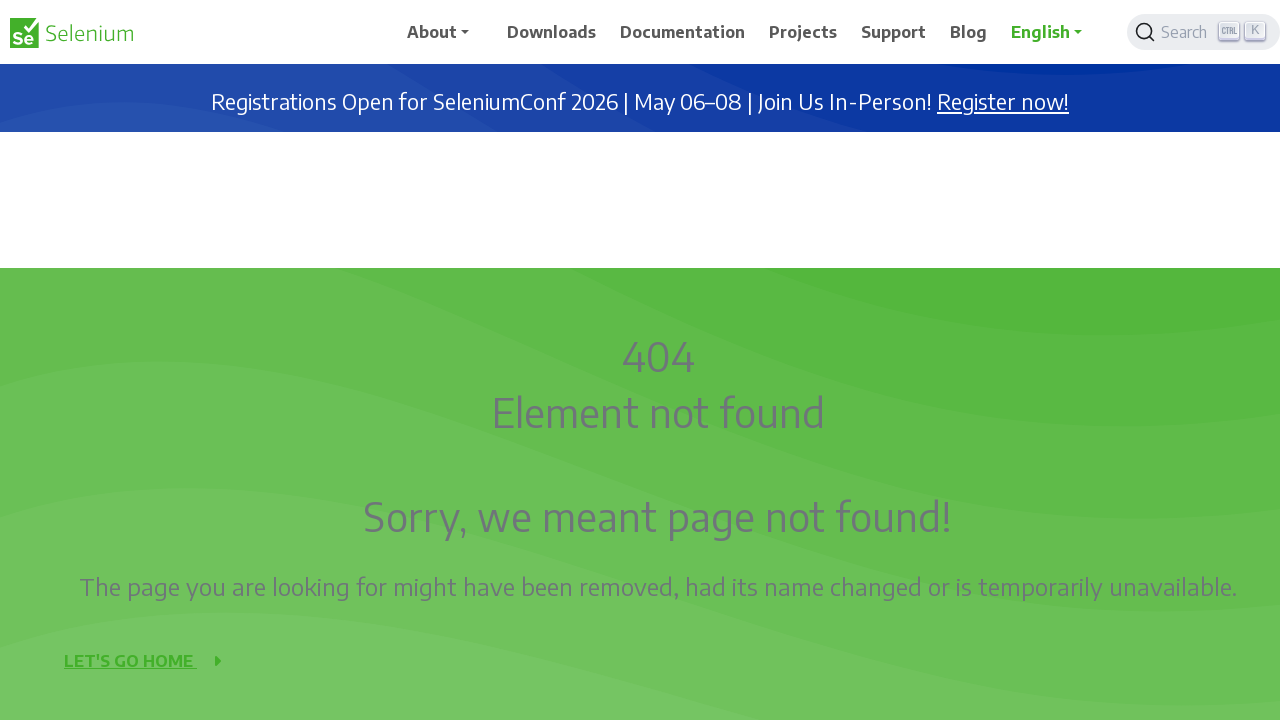

Waited for Selenium downloads page to fully load
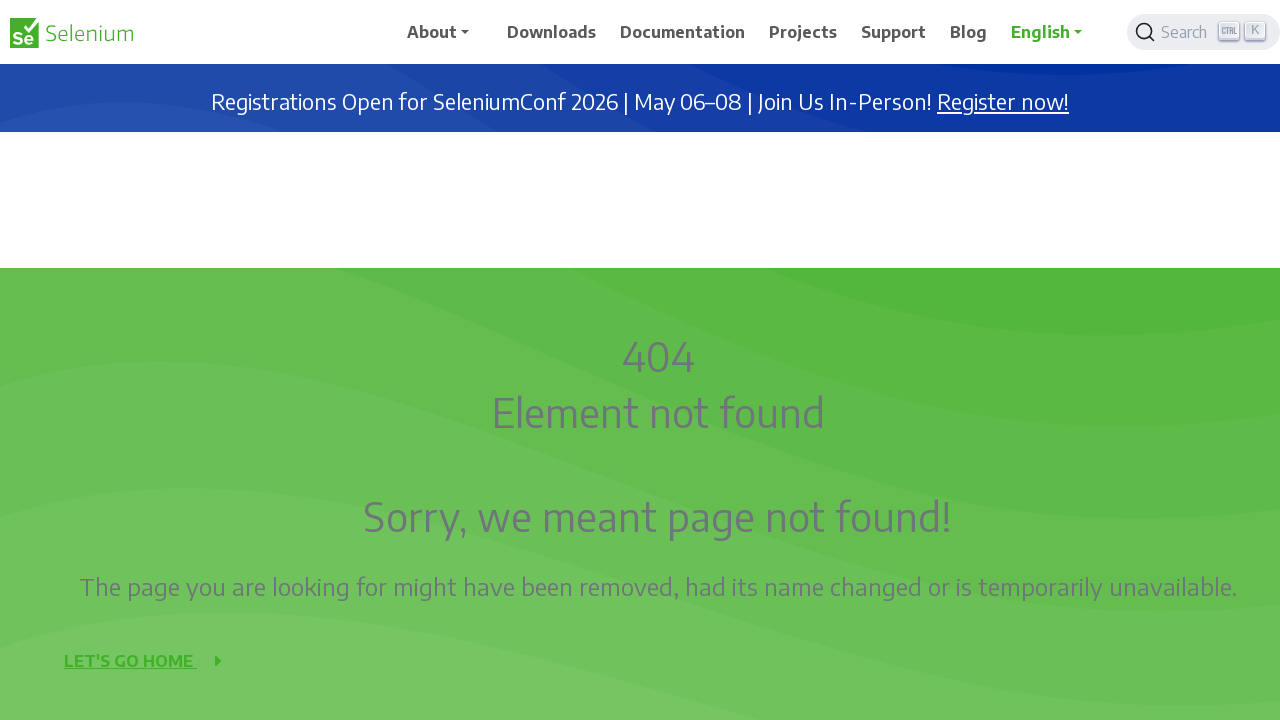

Clicked on Download link to initiate file download at (552, 32) on a:has-text('Download')
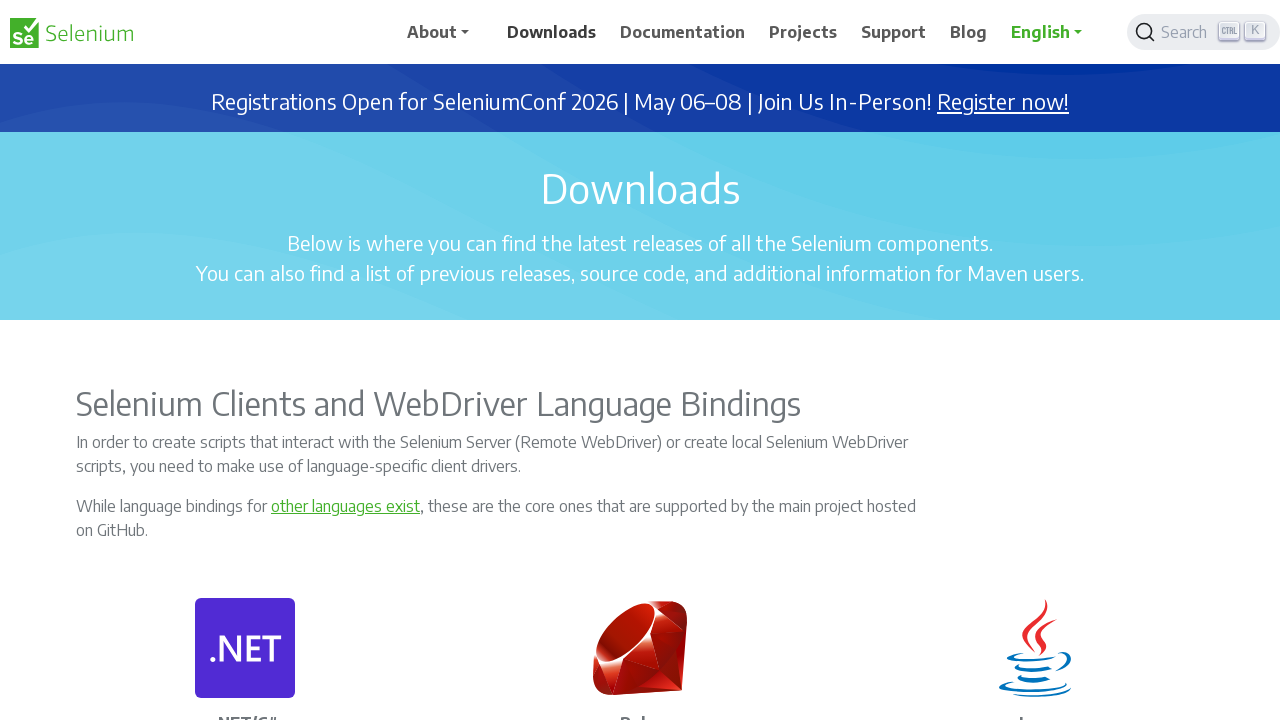

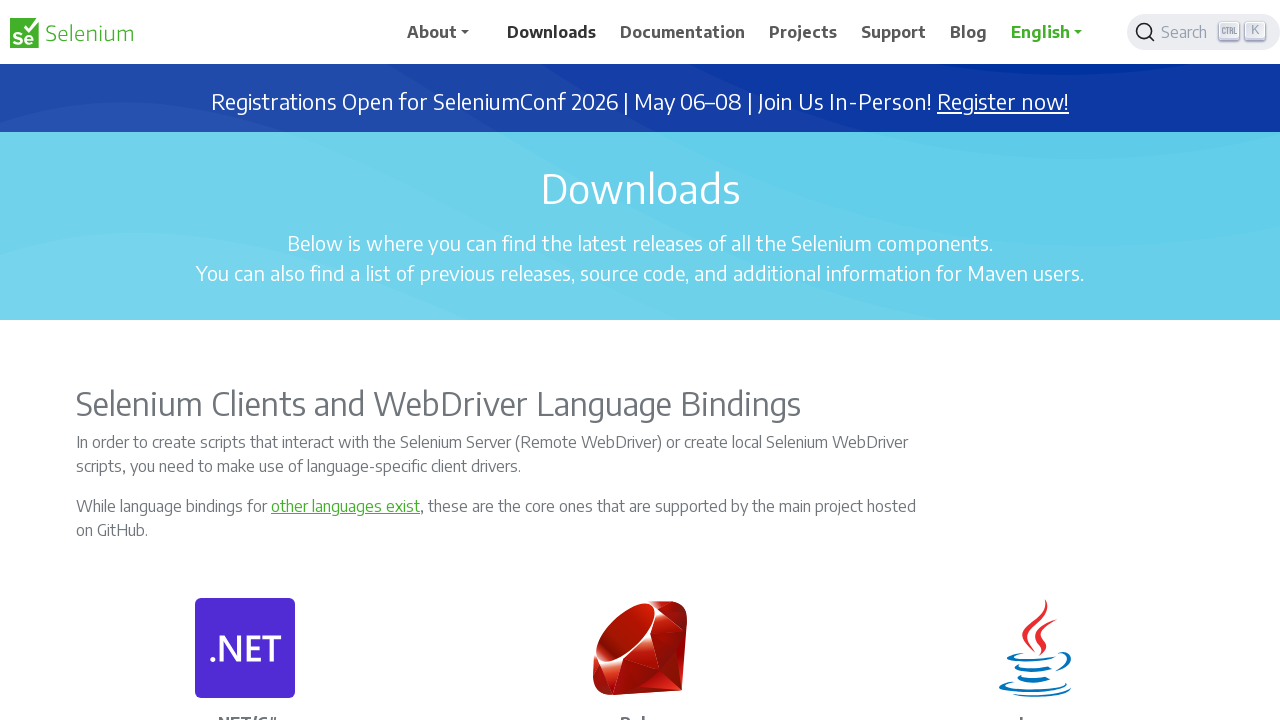